Tests that new todo items are appended to the bottom of the list and the counter shows correct count

Starting URL: https://demo.playwright.dev/todomvc

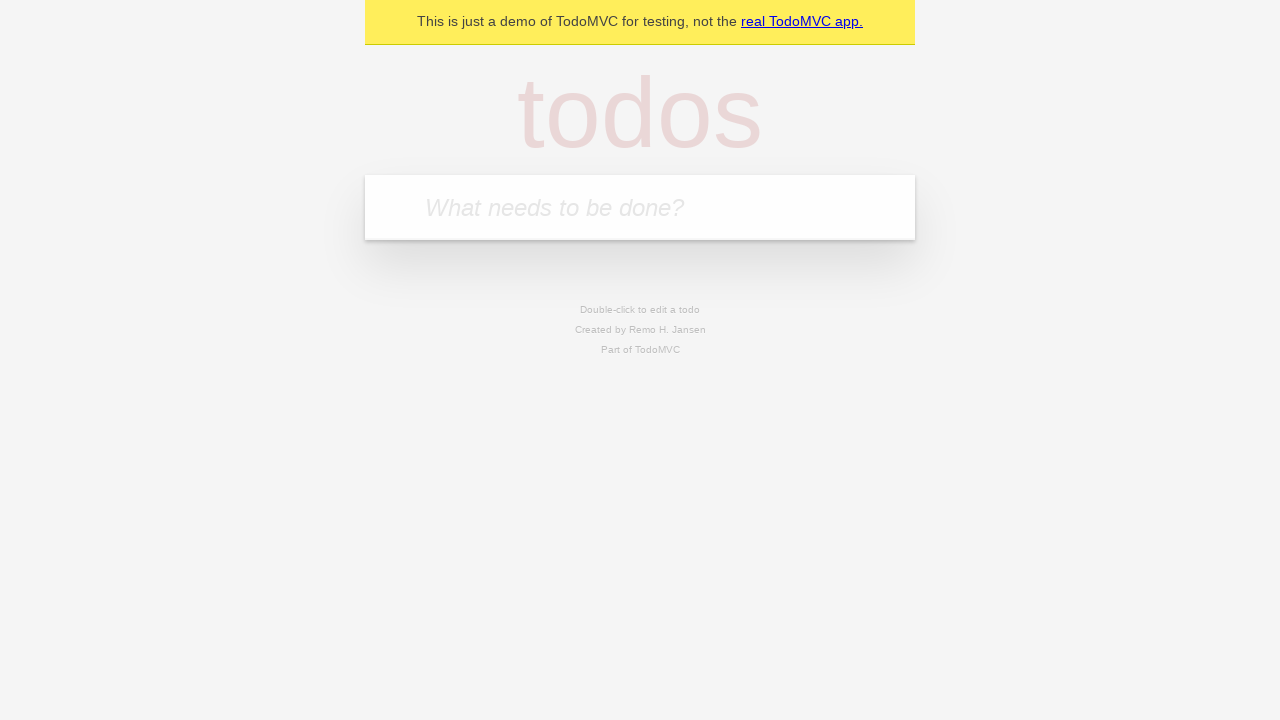

Filled todo input field with 'buy some cheese' on internal:attr=[placeholder="What needs to be done?"i]
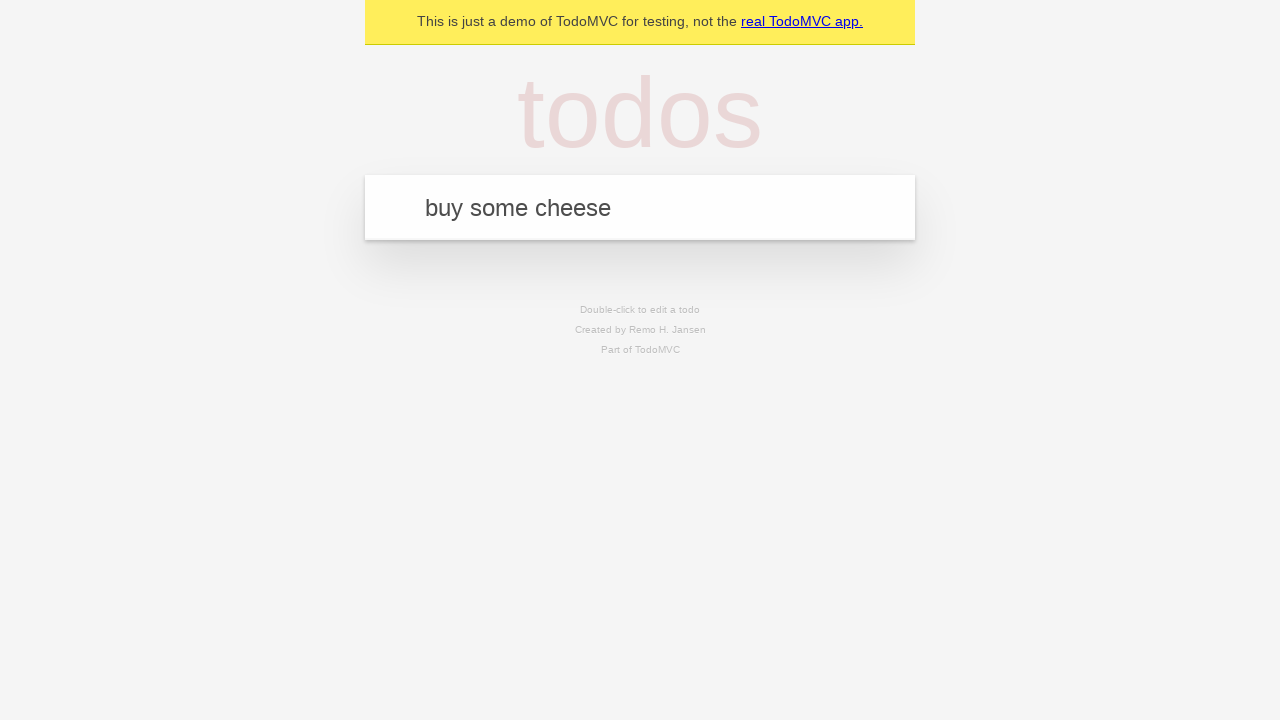

Pressed Enter to add 'buy some cheese' to the list on internal:attr=[placeholder="What needs to be done?"i]
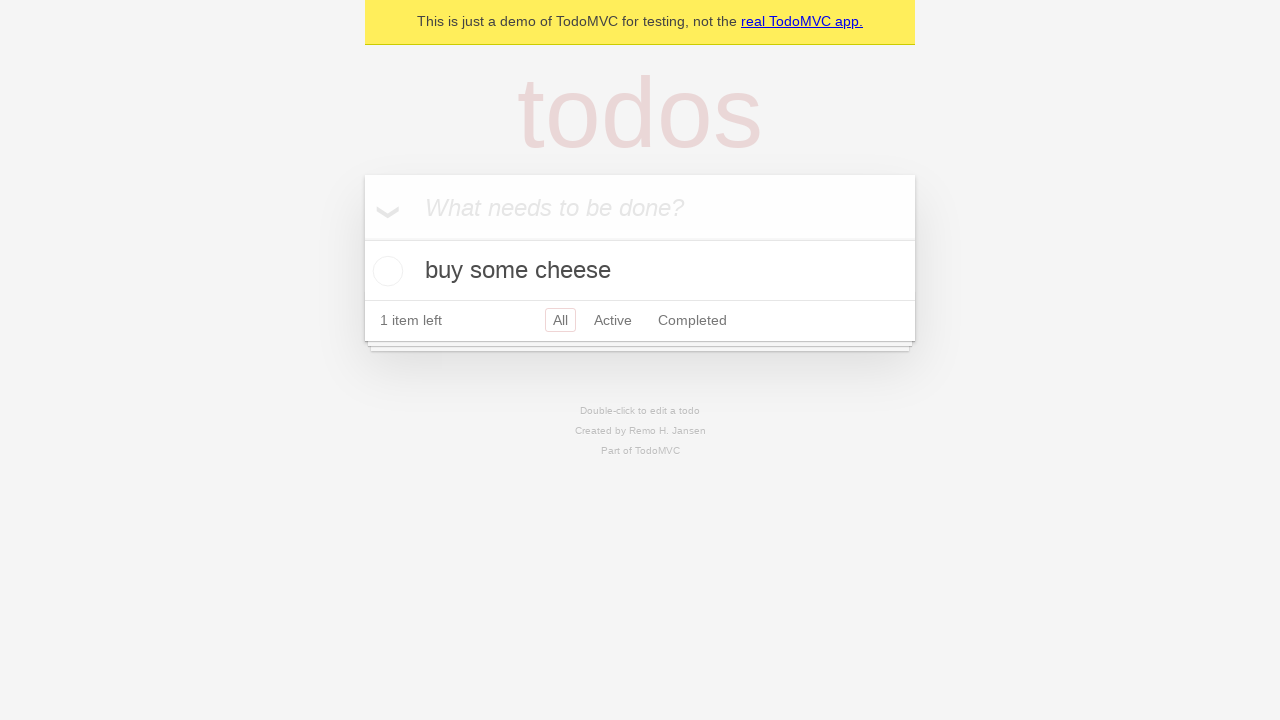

Filled todo input field with 'feed the cat' on internal:attr=[placeholder="What needs to be done?"i]
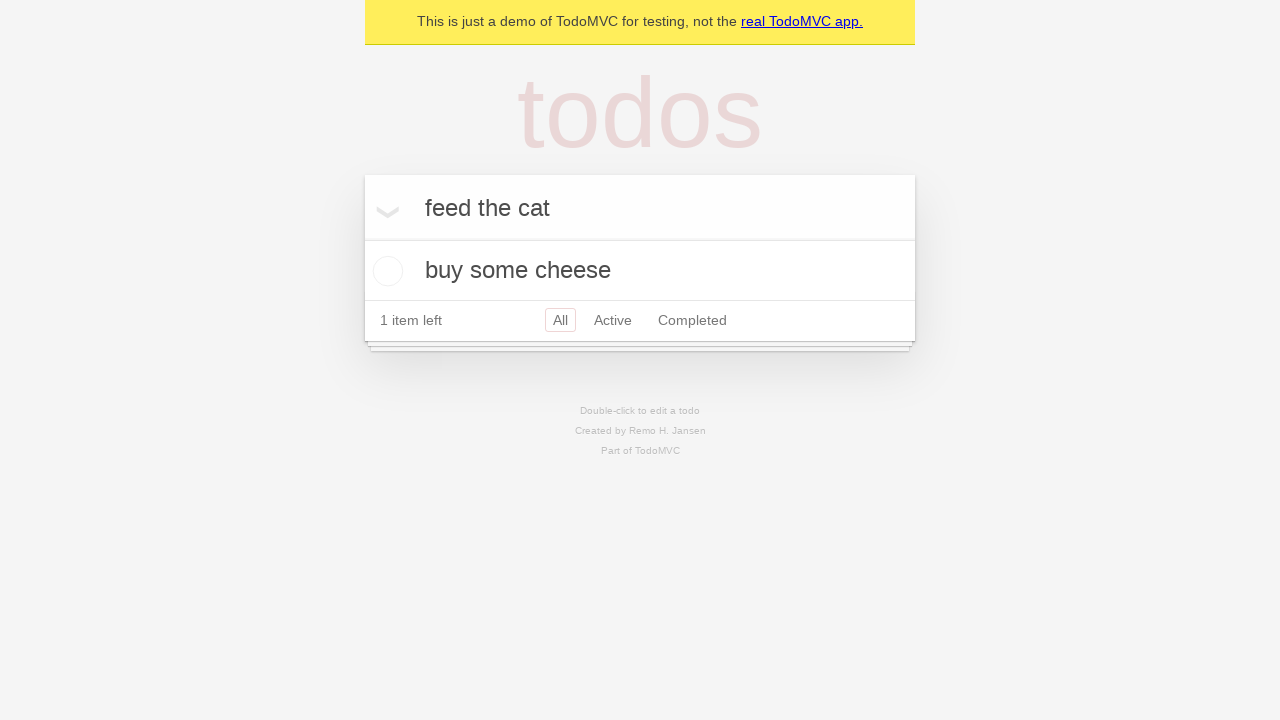

Pressed Enter to add 'feed the cat' to the list on internal:attr=[placeholder="What needs to be done?"i]
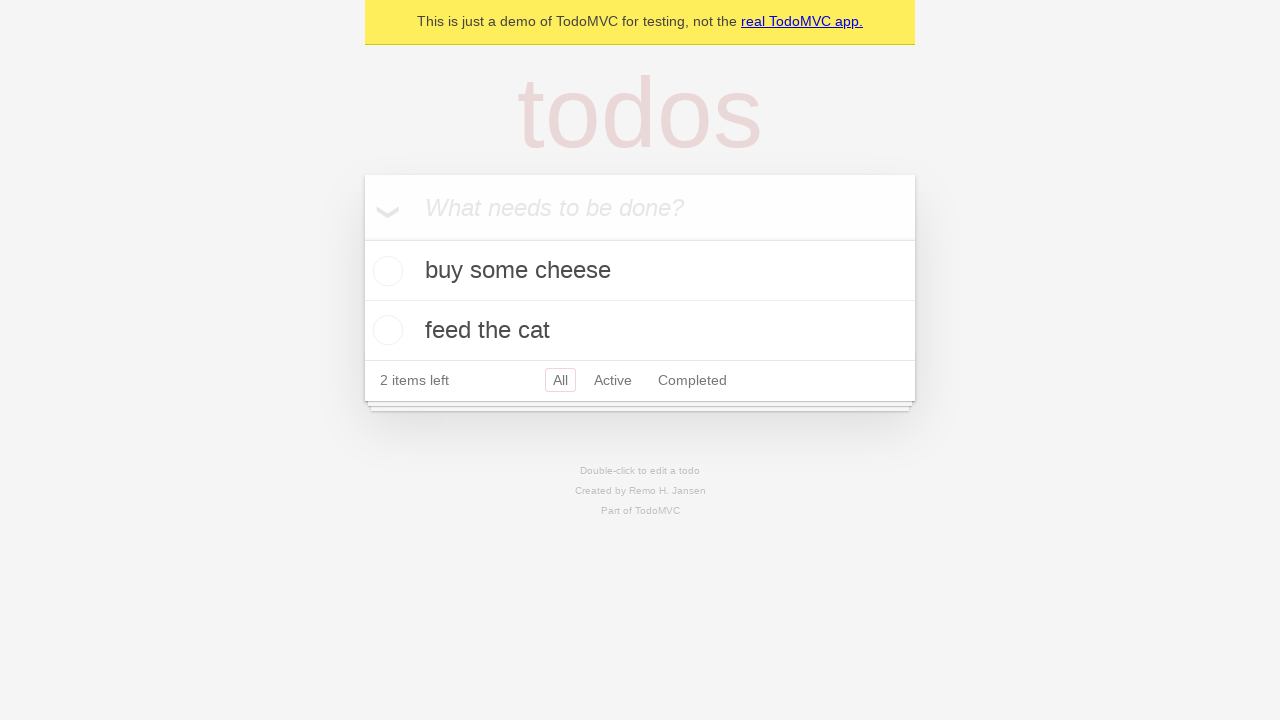

Filled todo input field with 'book a doctors appointment' on internal:attr=[placeholder="What needs to be done?"i]
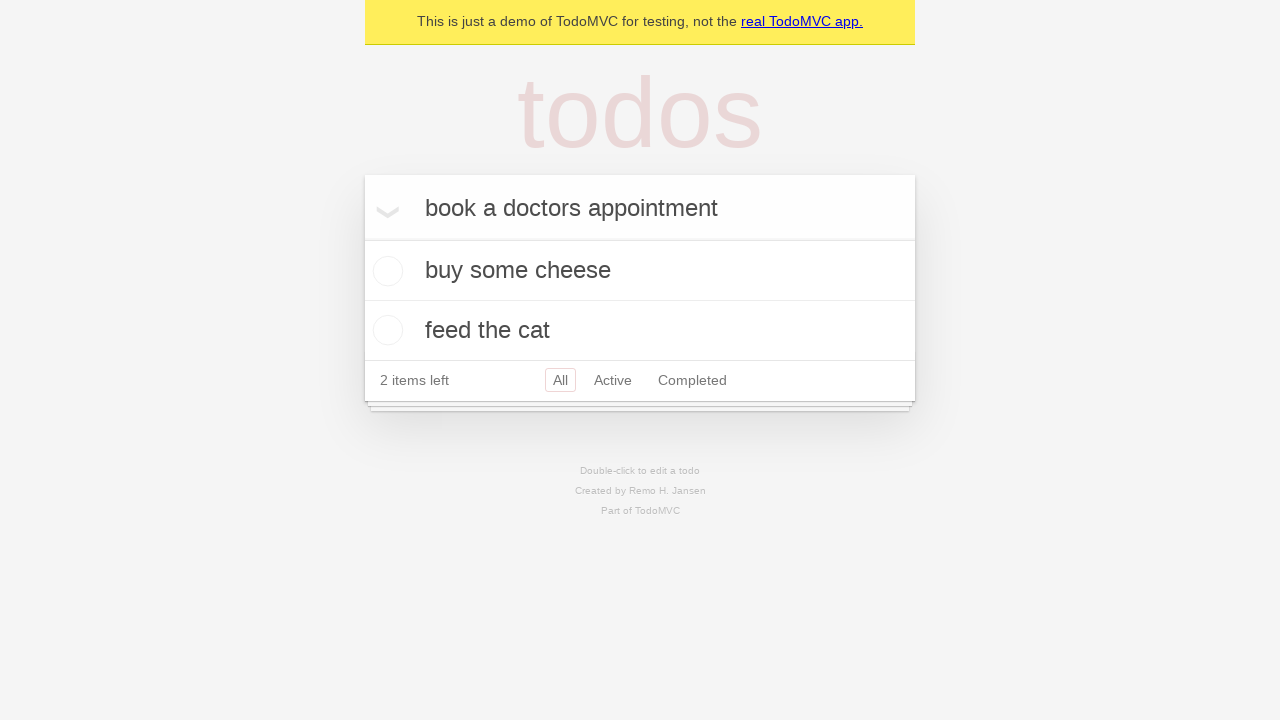

Pressed Enter to add 'book a doctors appointment' to the list on internal:attr=[placeholder="What needs to be done?"i]
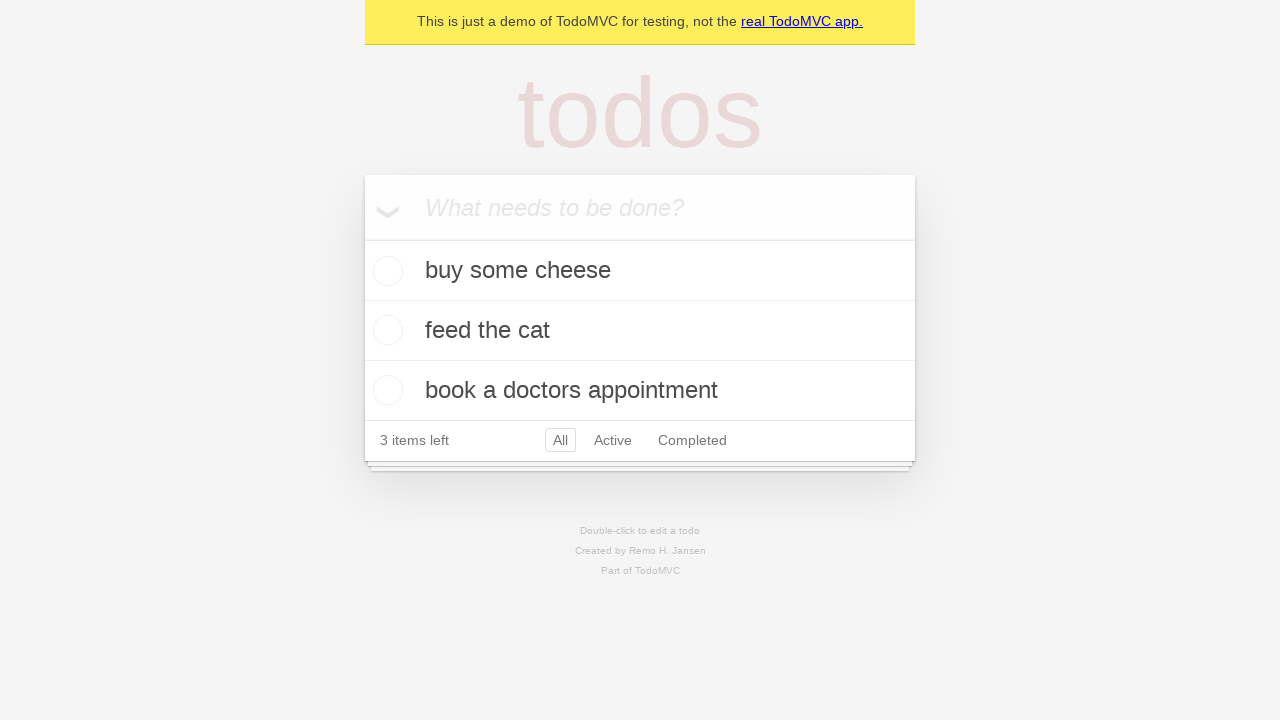

Verified that all 3 items were added and counter shows '3 items left'
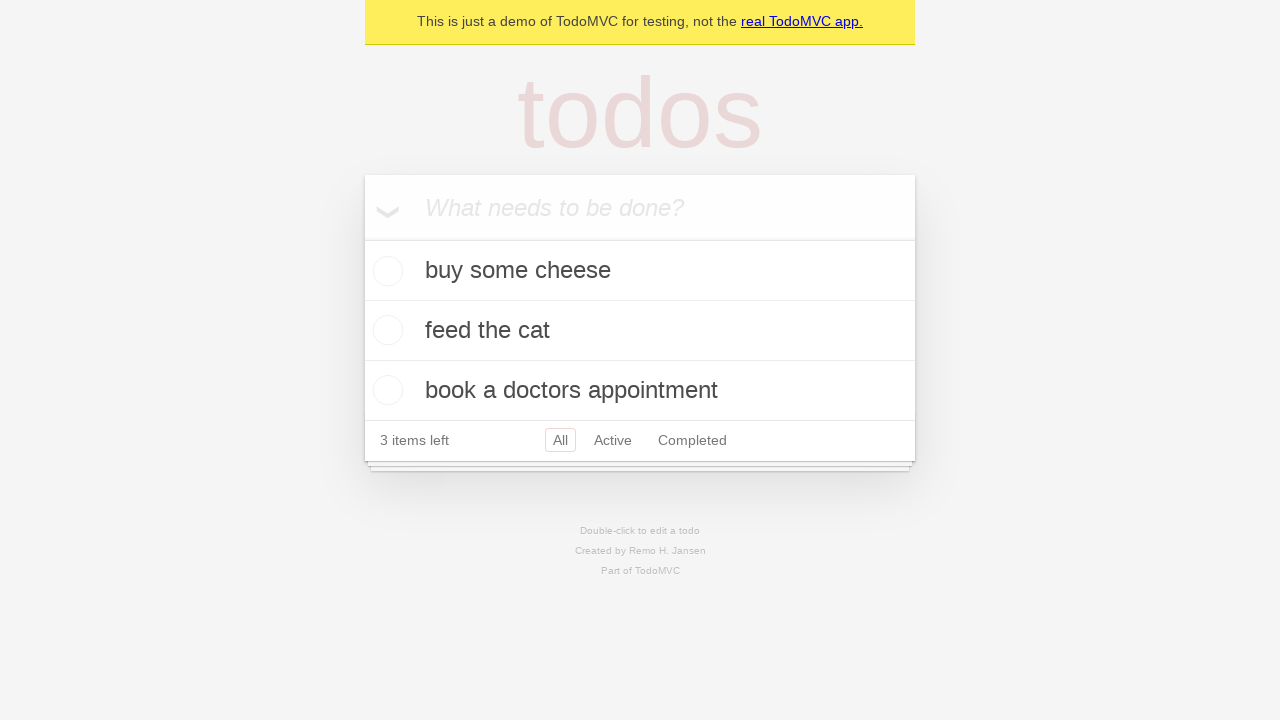

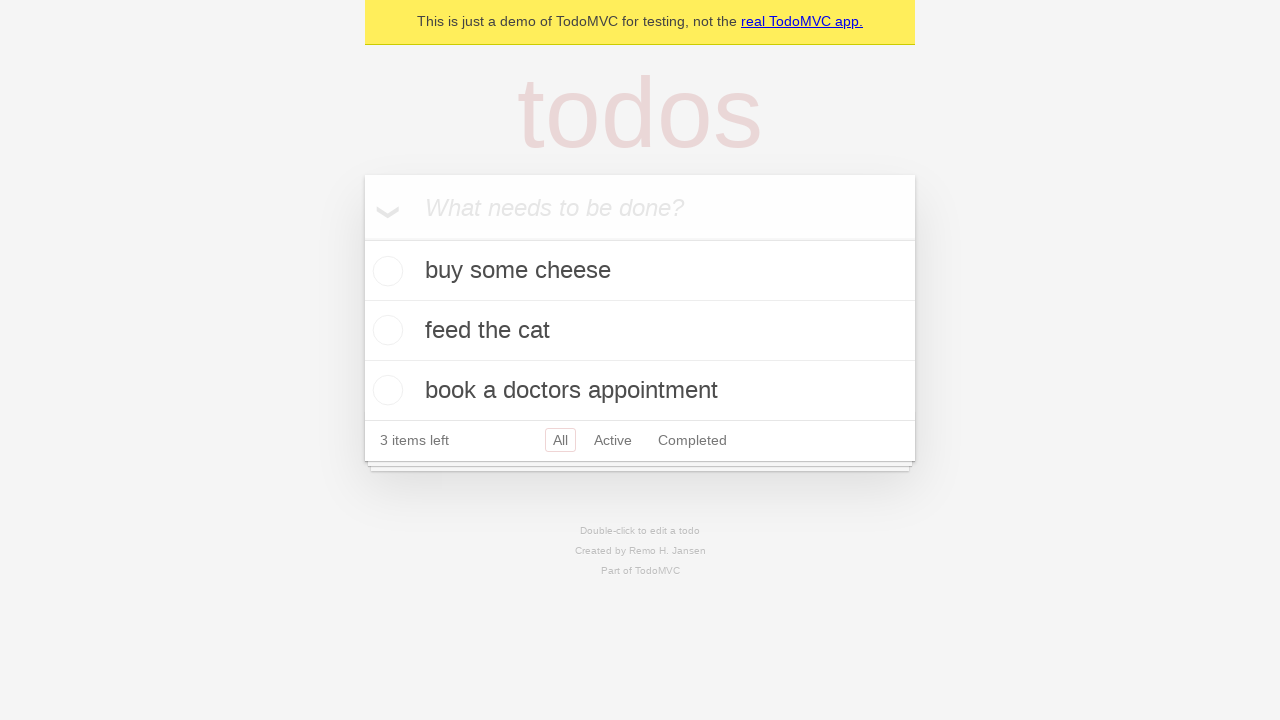